Tests XPath axis selectors (following-sibling and parent) by locating header buttons using relative XPath expressions and verifying they can be found on the automation practice page.

Starting URL: https://rahulshettyacademy.com/AutomationPractice/

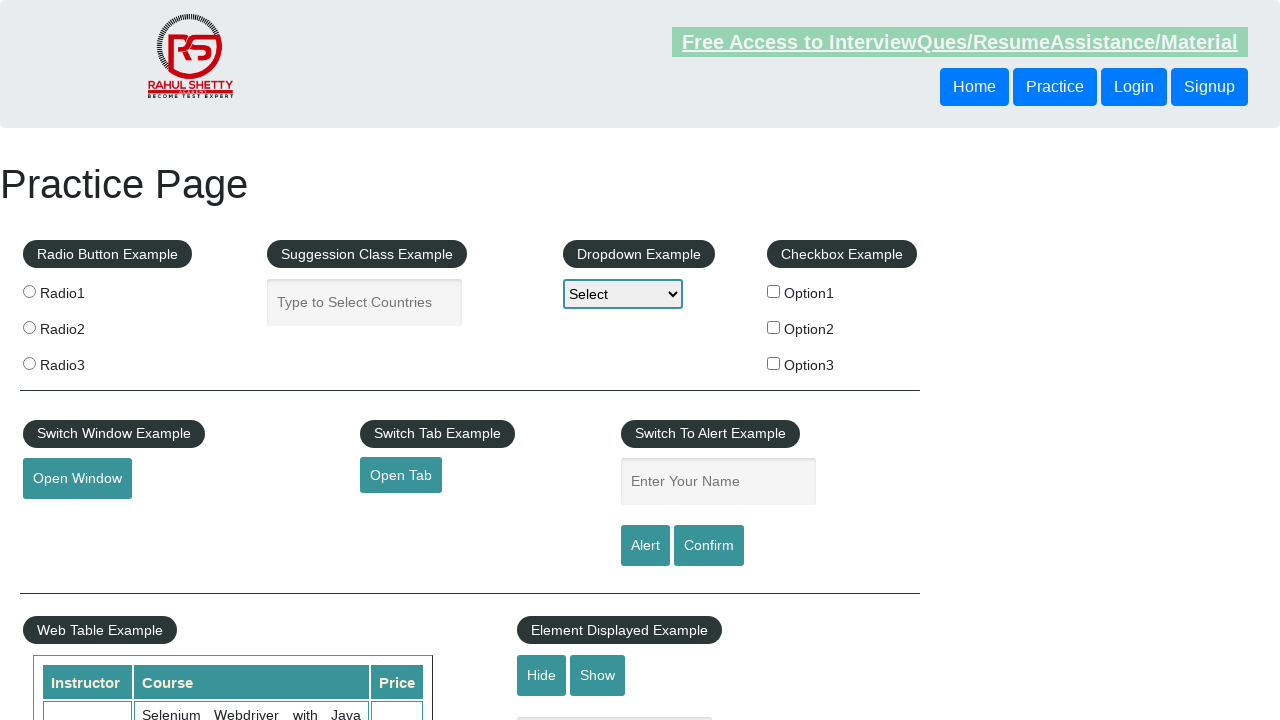

Navigated to Automation Practice page
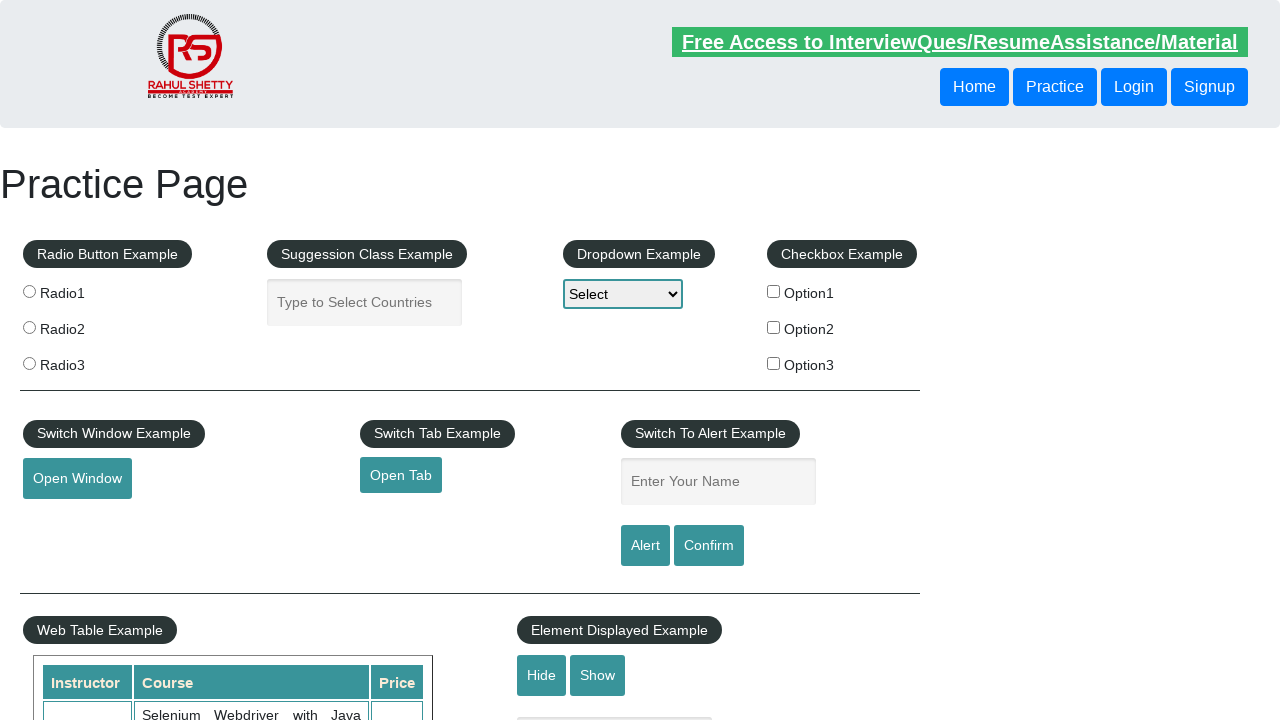

Header buttons loaded and visible
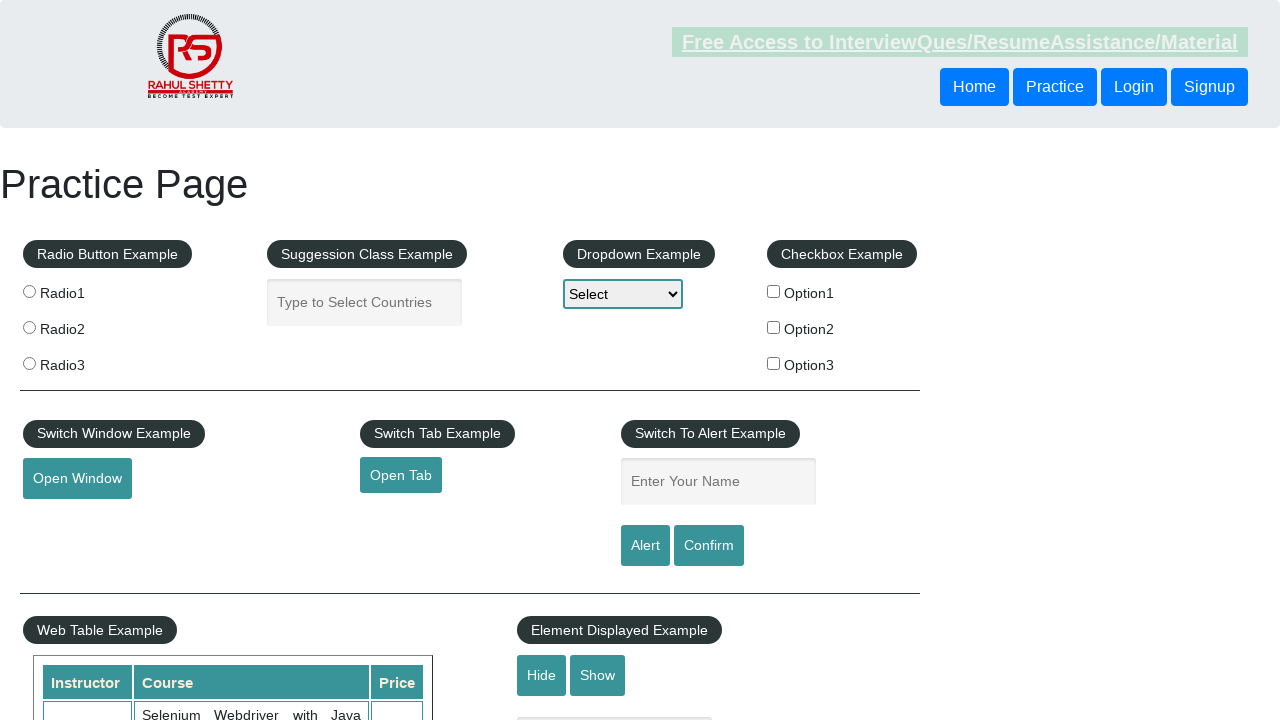

Located button using XPath following-sibling axis and verified it is visible
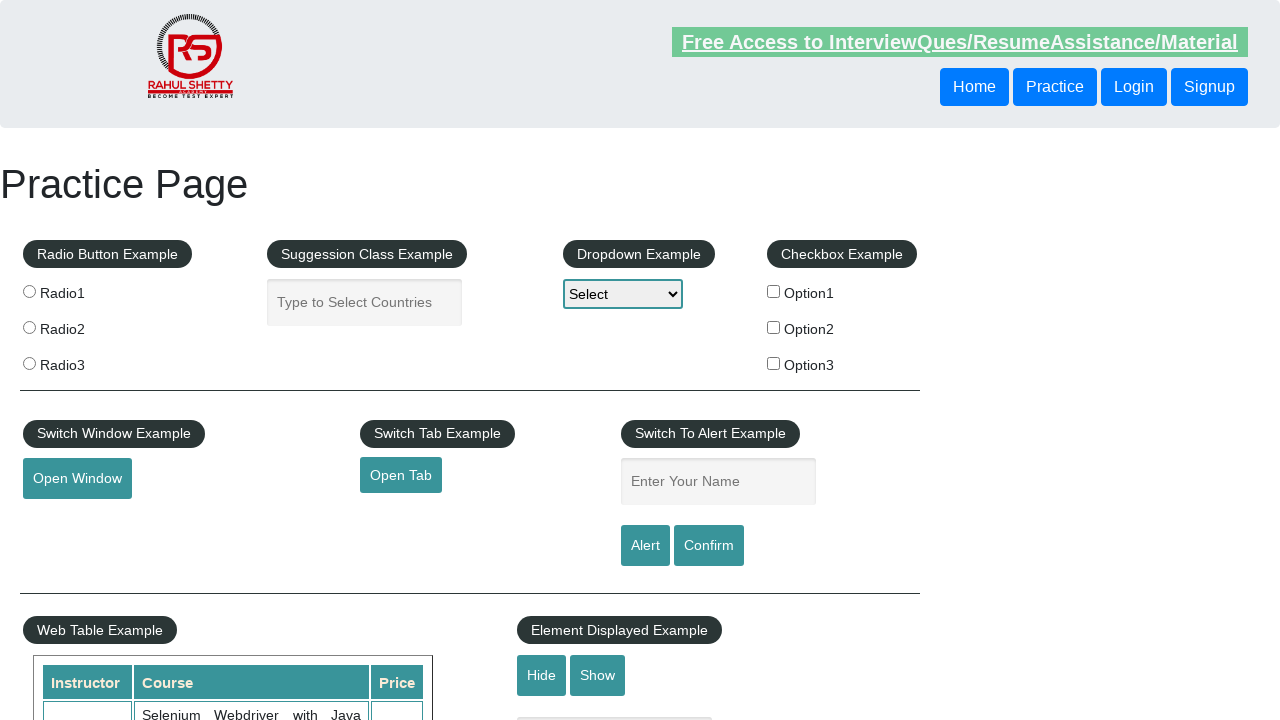

Located button using XPath parent axis and verified it is visible
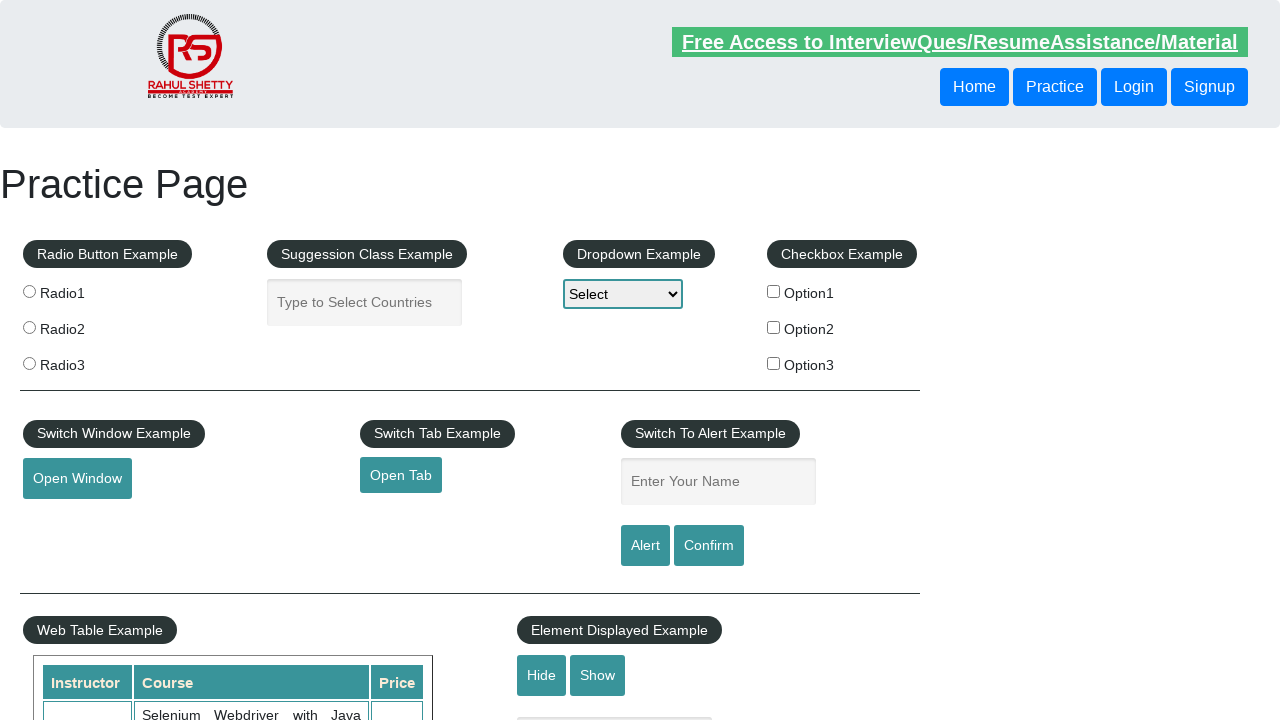

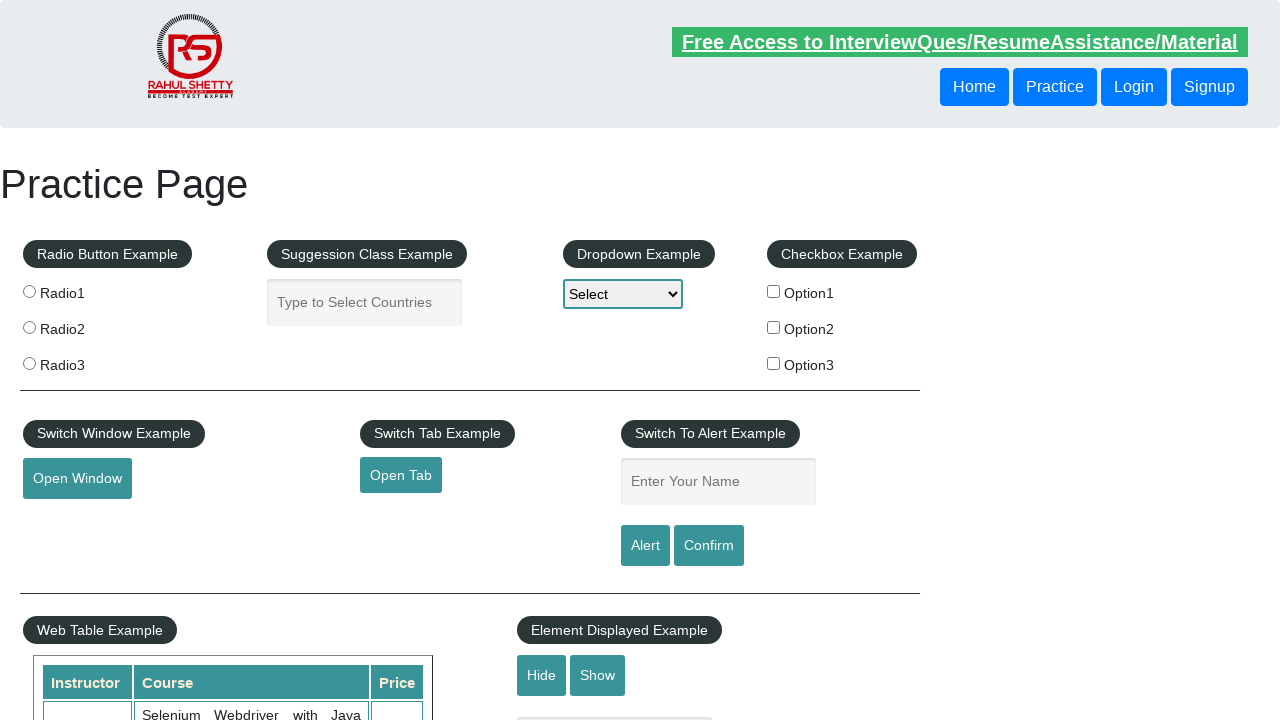